Tests drag and drop functionality by dragging element B to element A's position

Starting URL: https://the-internet.herokuapp.com/drag_and_drop

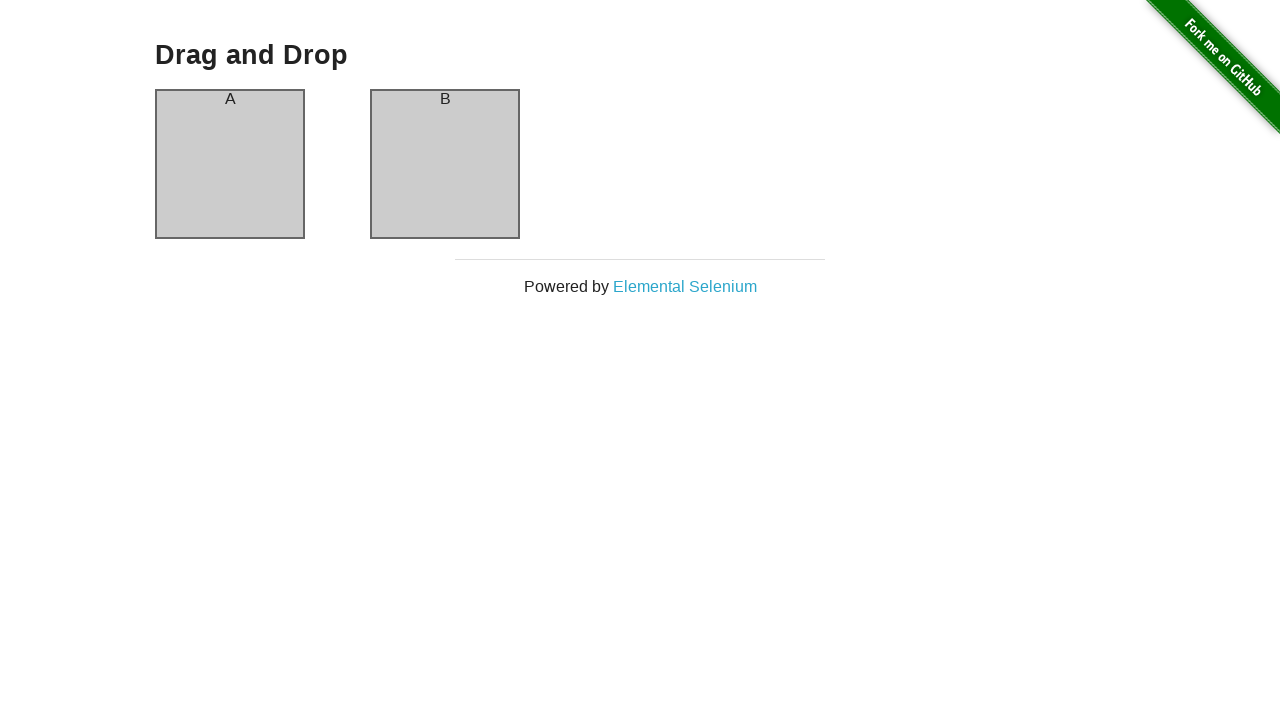

Dragged element B to element A's position at (230, 164)
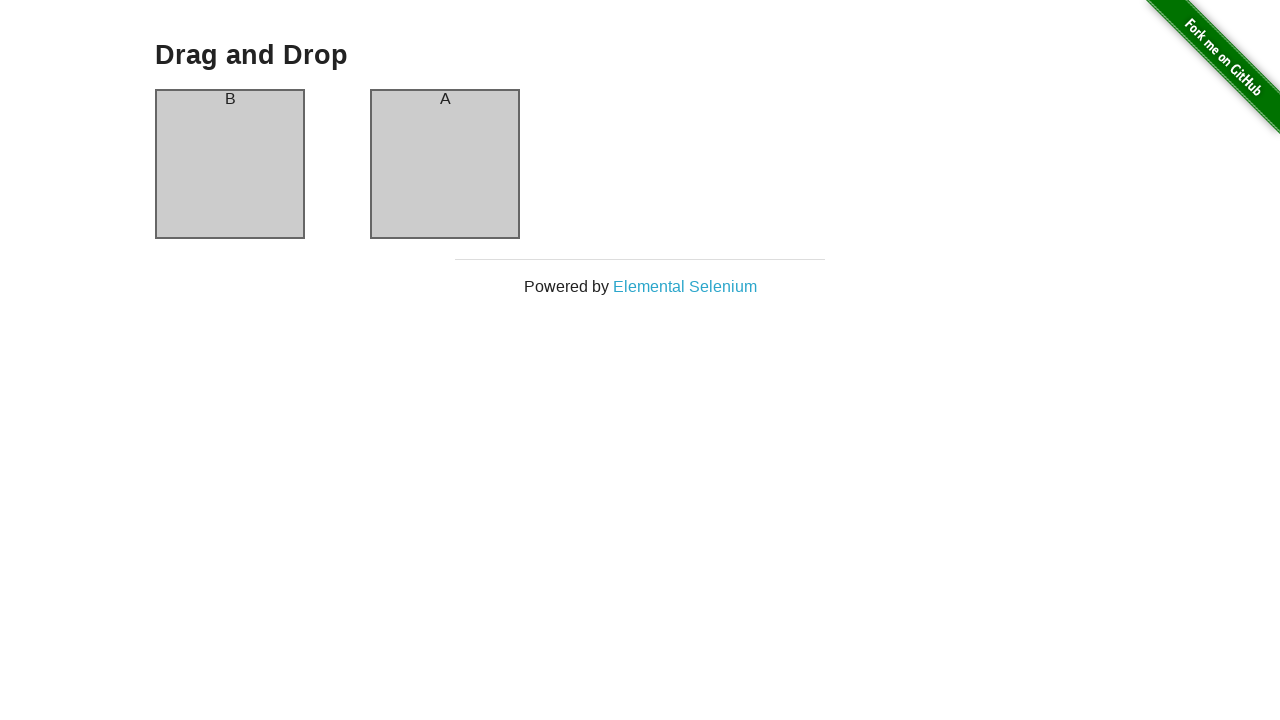

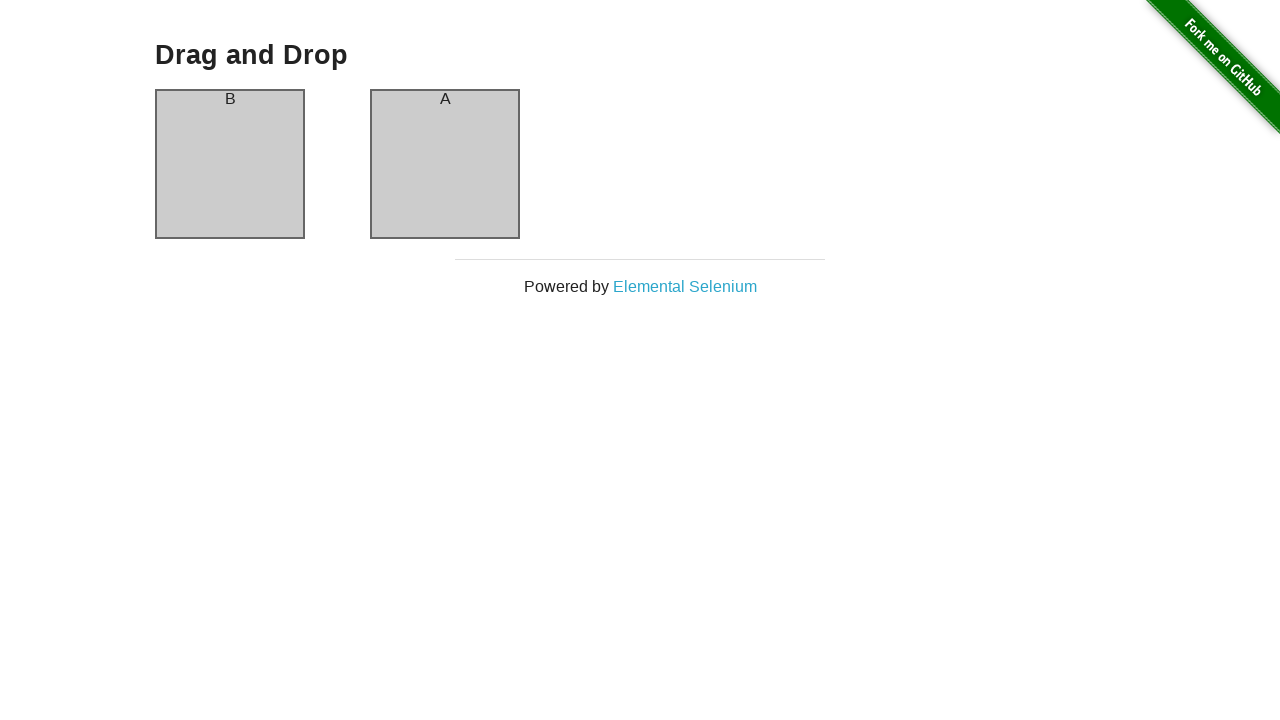